Navigates to JPL Space Images page, clicks the featured image button to open the image modal, and verifies the image is displayed.

Starting URL: https://data-class-jpl-space.s3.amazonaws.com/JPL_Space/index.html

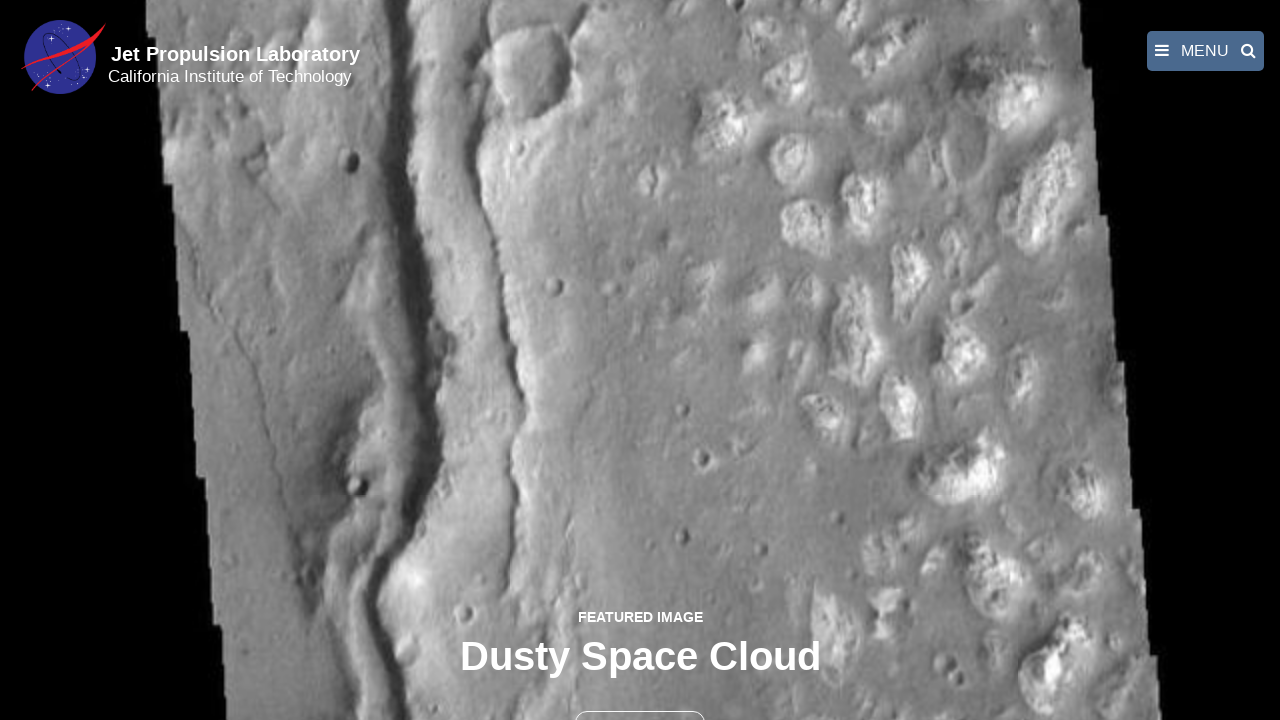

Navigated to JPL Space Images page
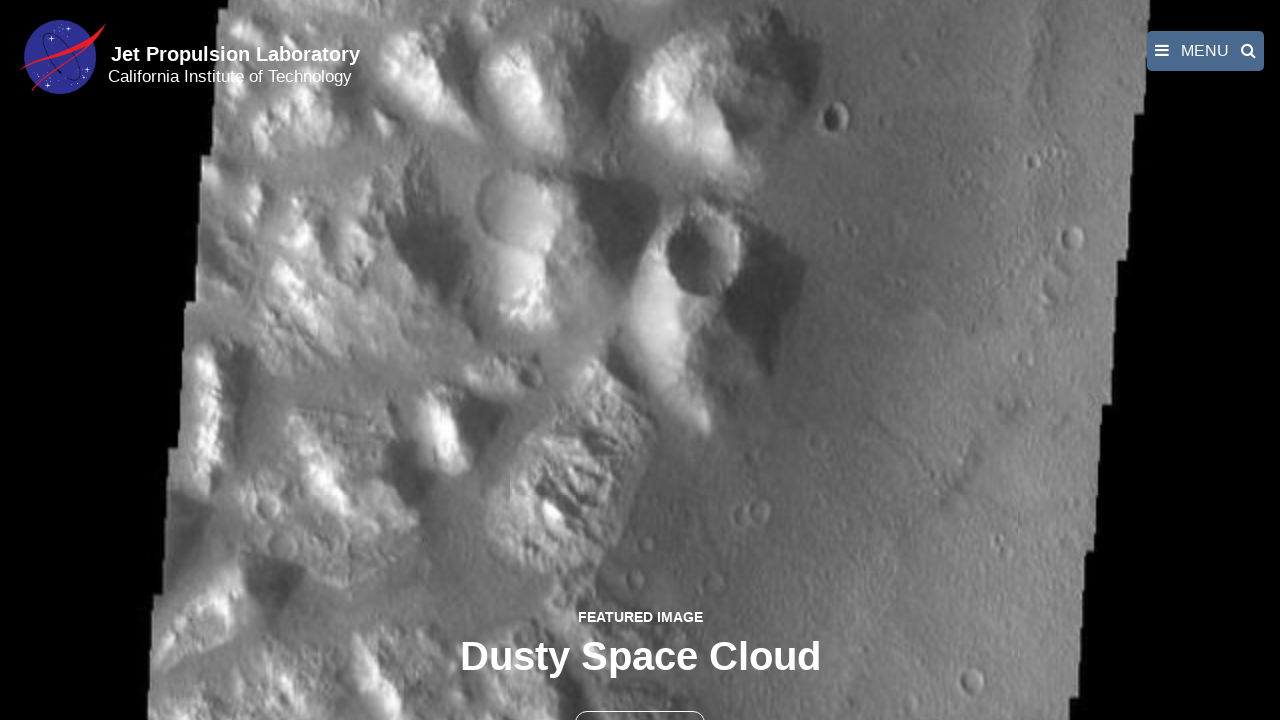

Clicked featured image button to open modal at (640, 699) on button.btn.btn-outline-light
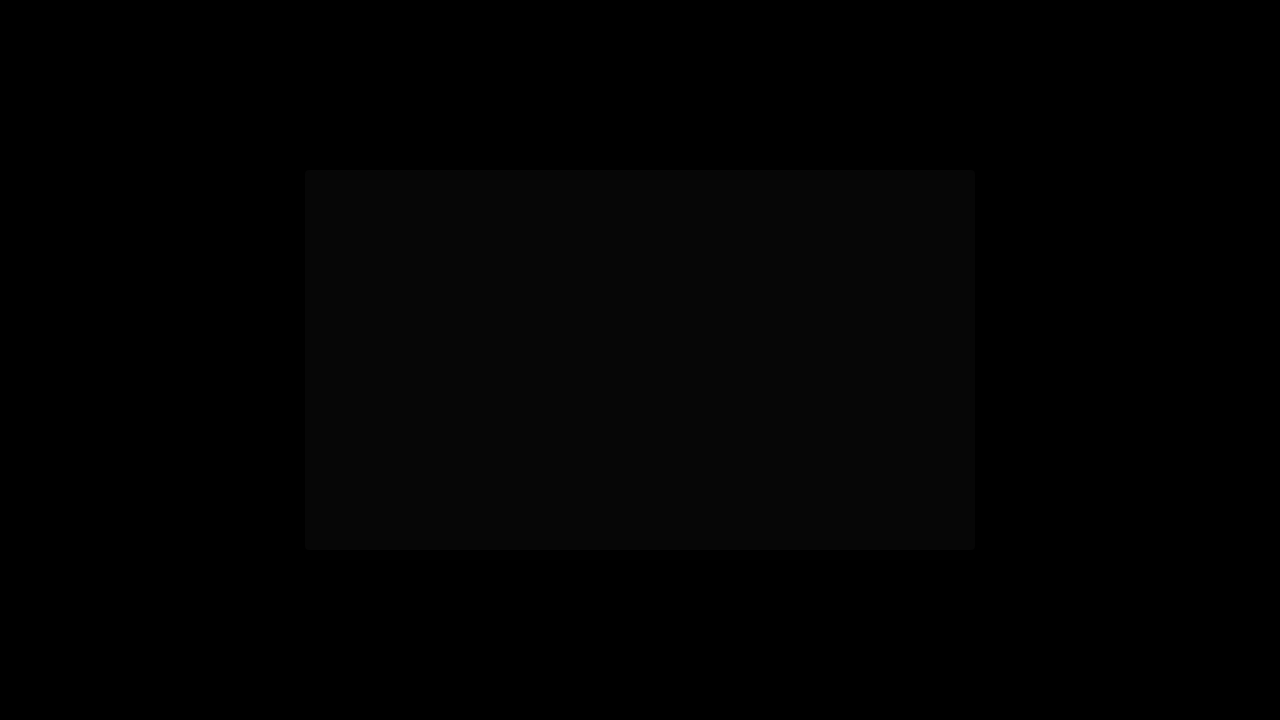

Image modal loaded and image is displayed
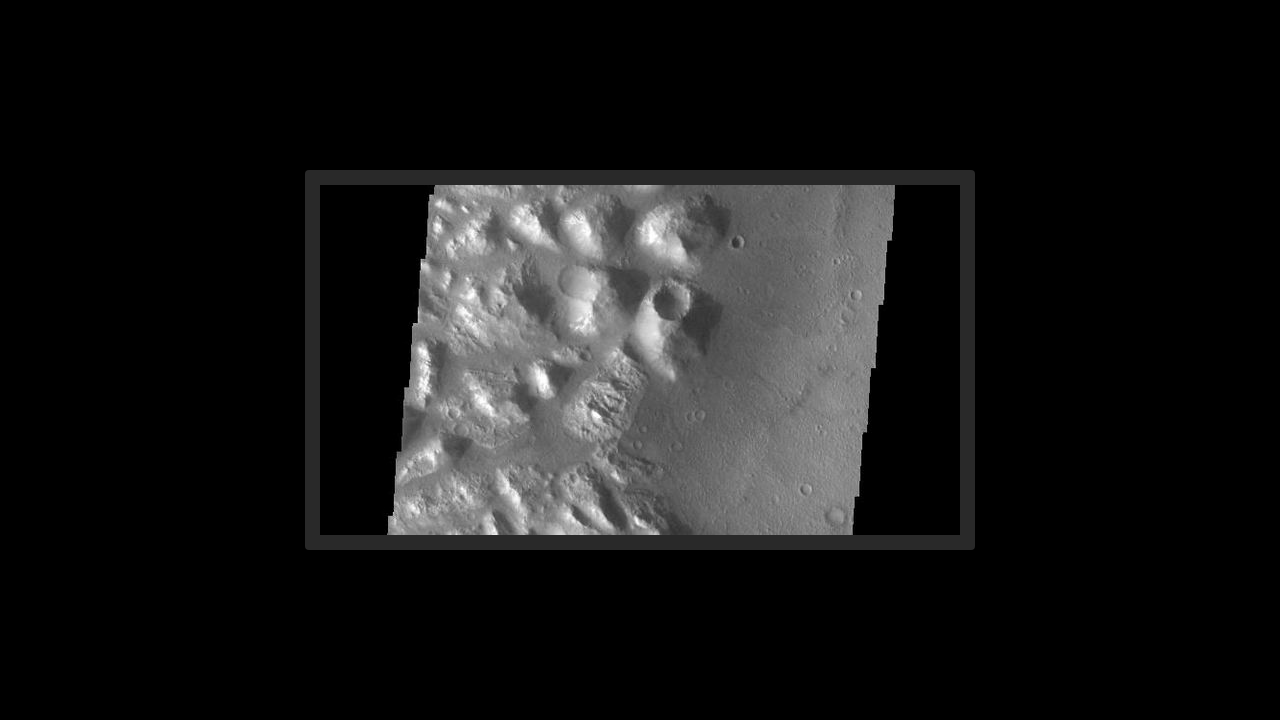

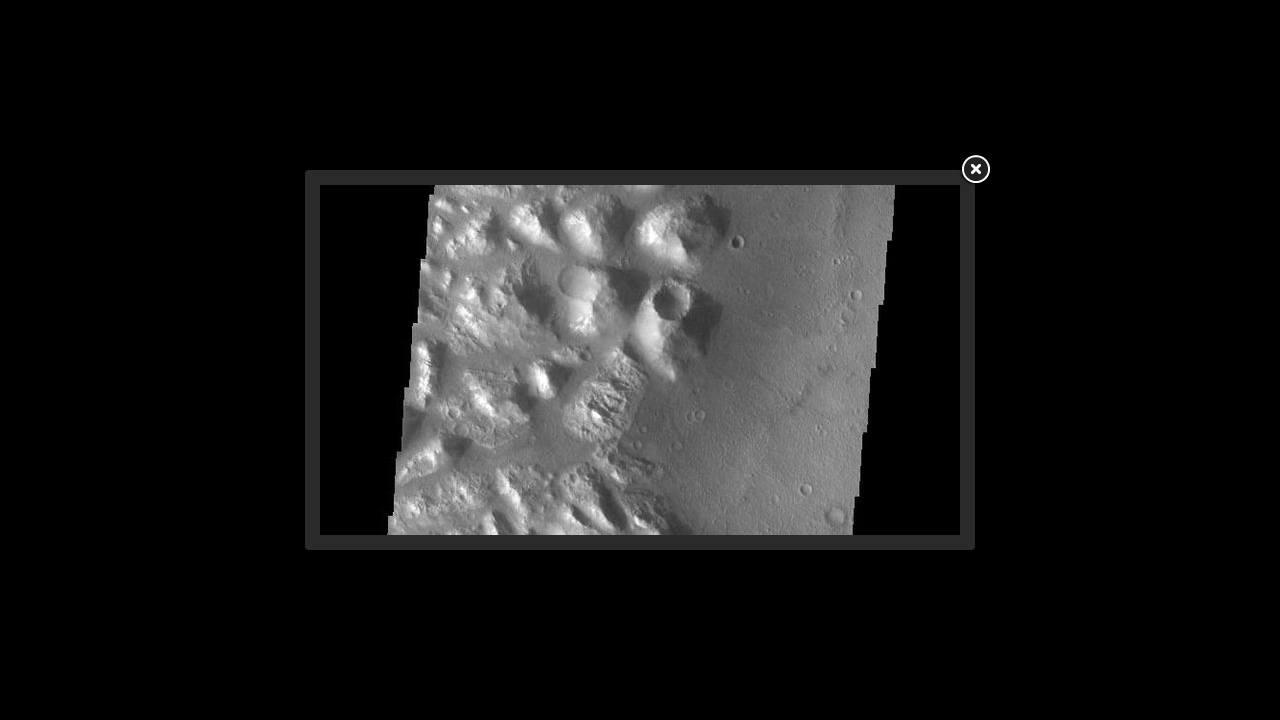